Tests error message when submitting login form with username filled but password empty

Starting URL: https://www.saucedemo.com/

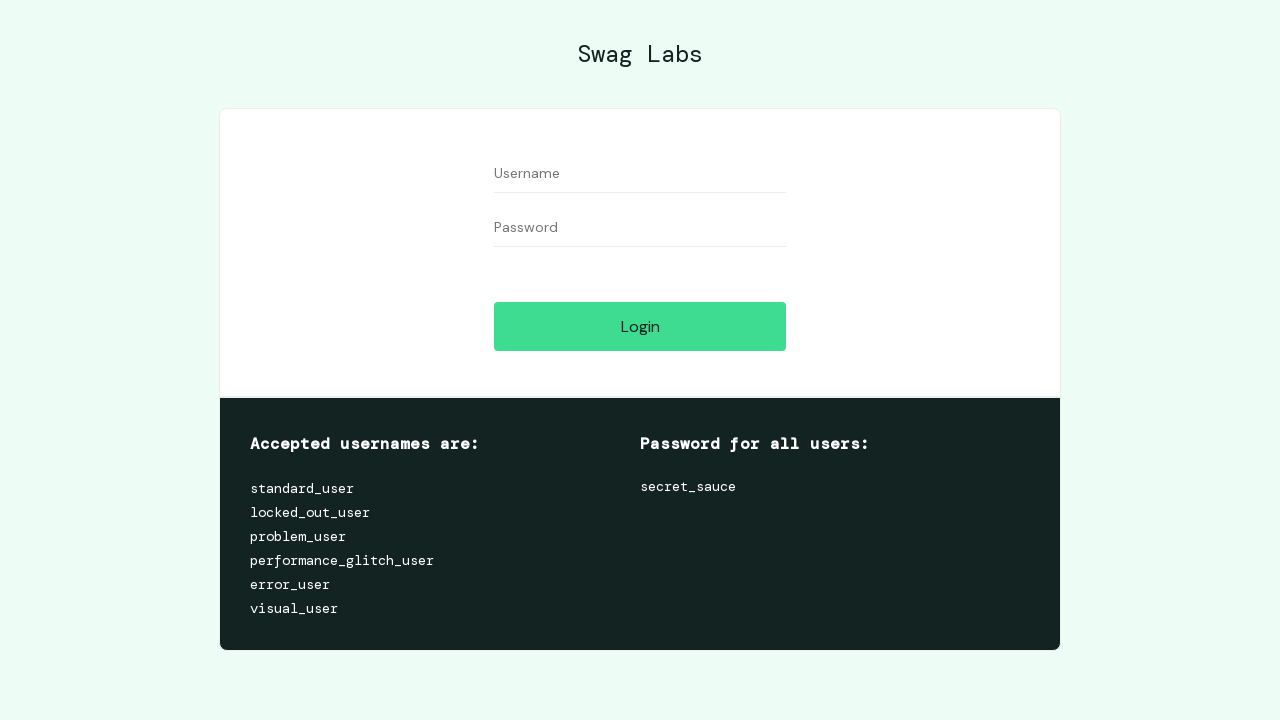

Filled username field with 'TestUser123' on #user-name
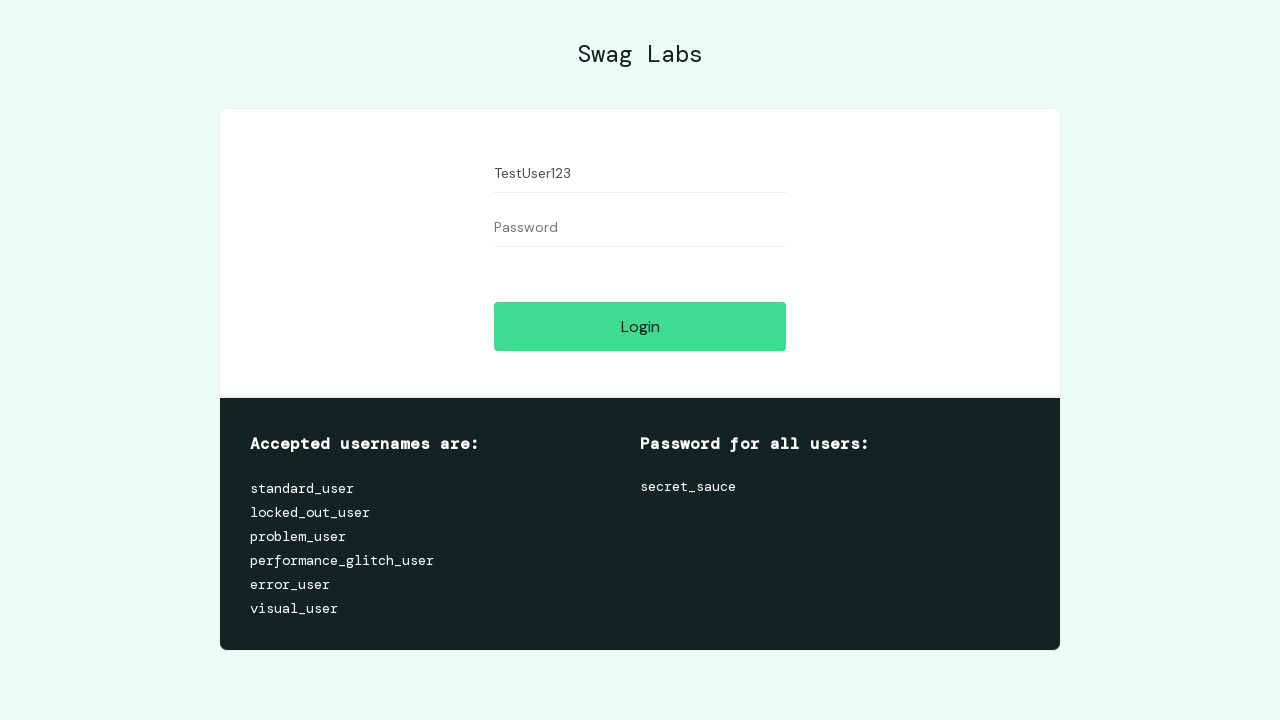

Clicked login button without entering password at (640, 326) on #login-button
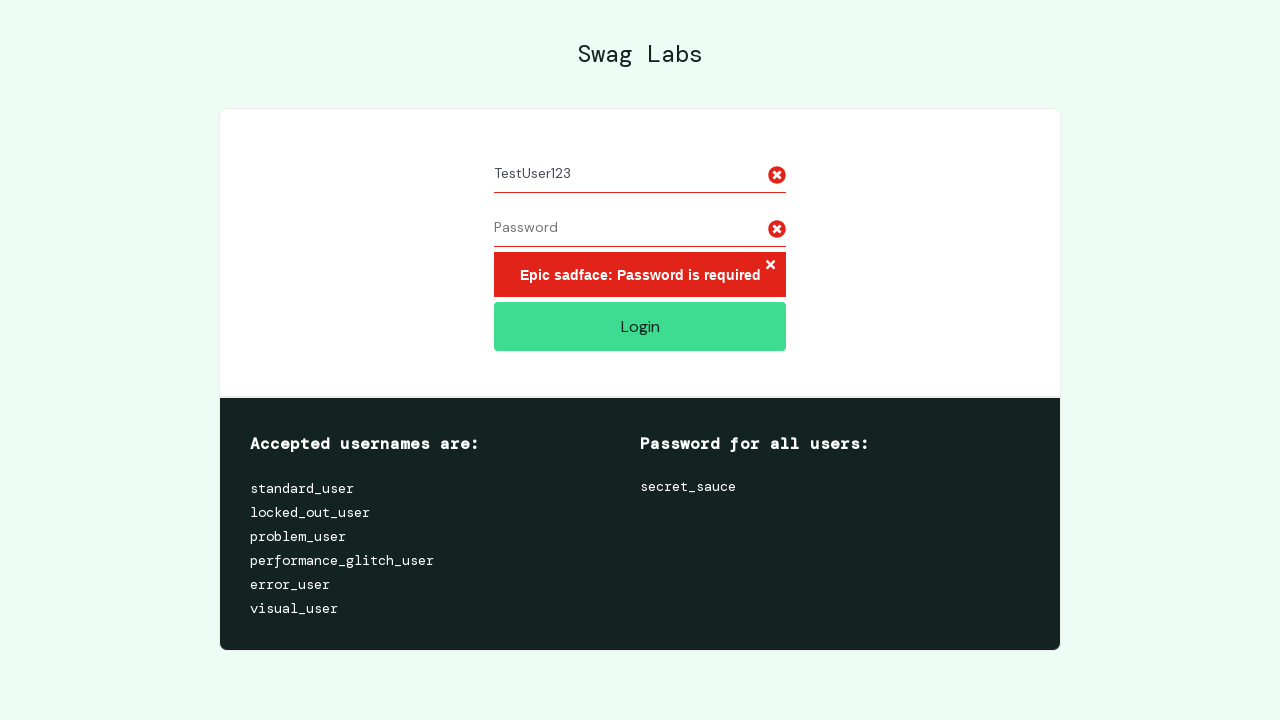

Error message container became visible
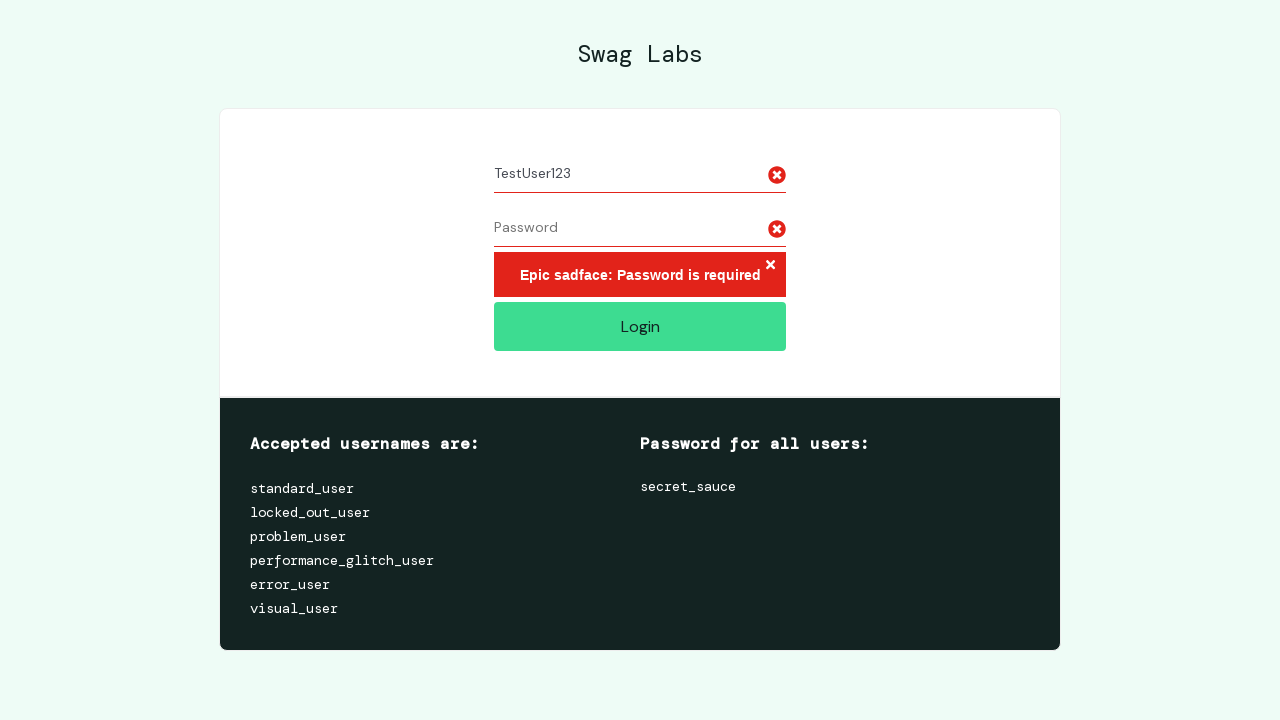

Located error message element
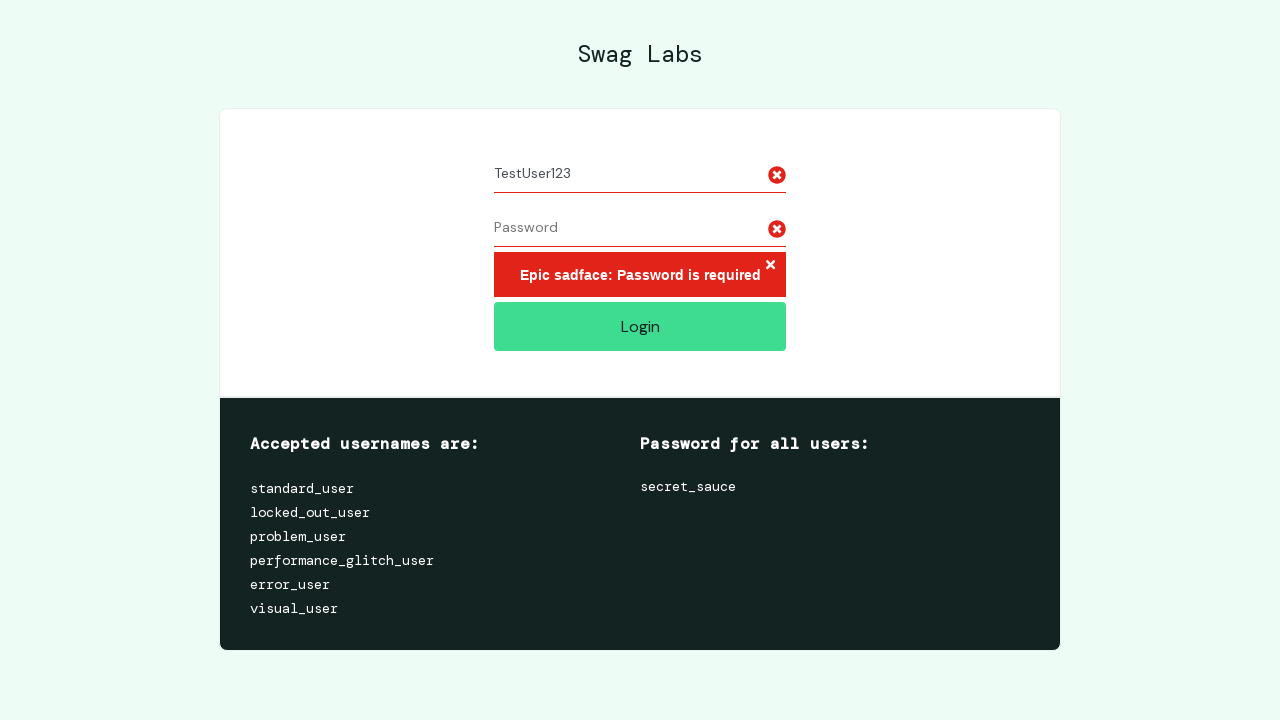

Verified error message contains 'Epic sadface: Password is required'
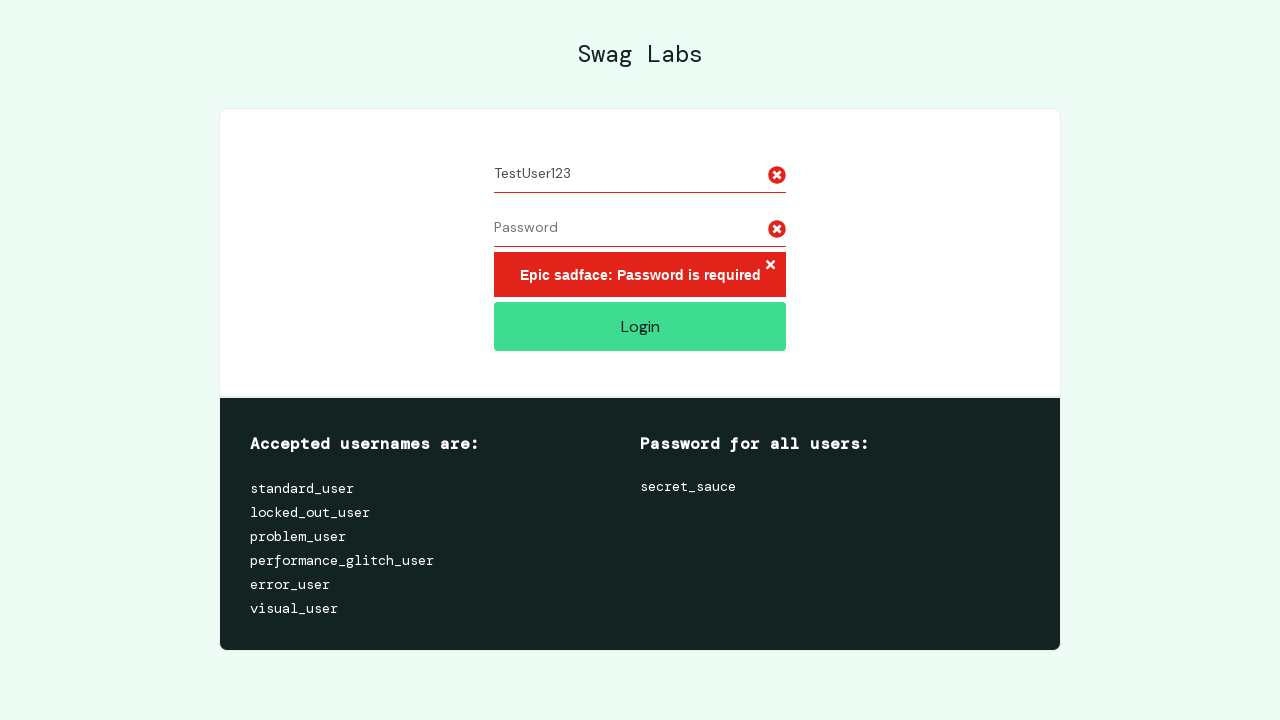

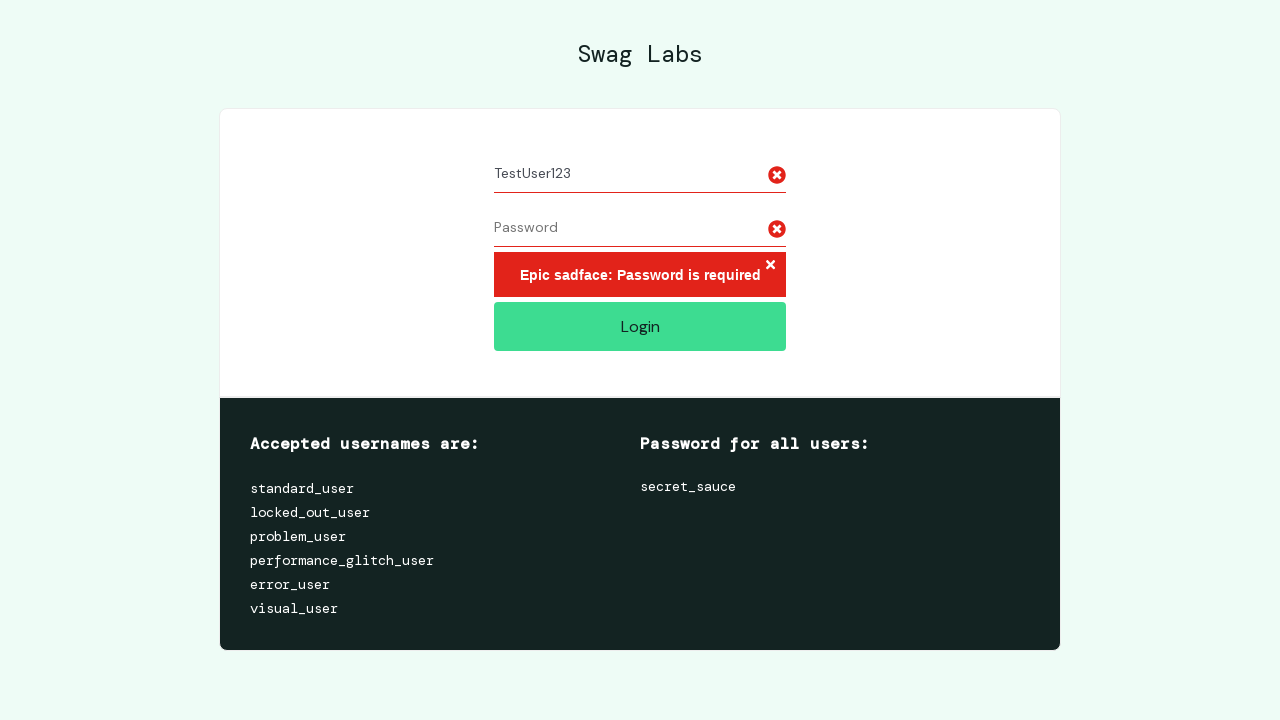